Navigates to a math exercise page on GitHub Pages. The script appears to be a starter template that only performs the initial page load.

Starting URL: http://suninjuly.github.io/math.html

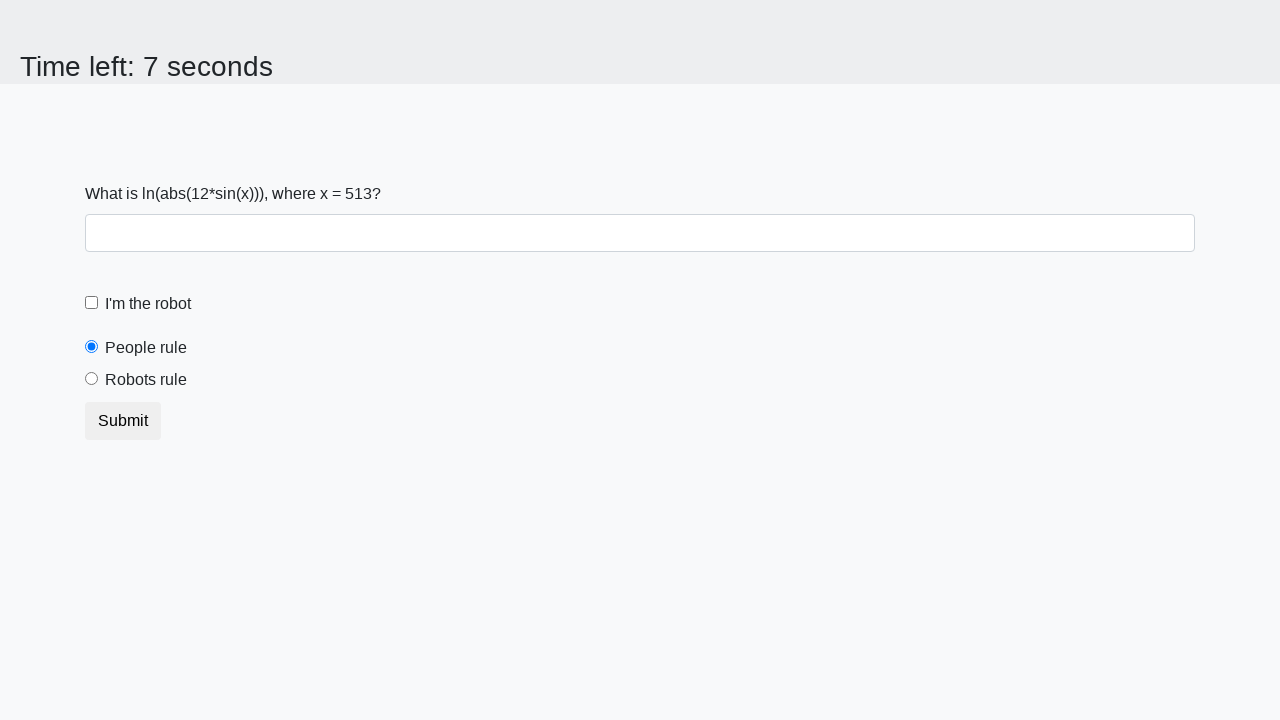

Waited for page to reach domcontentloaded state
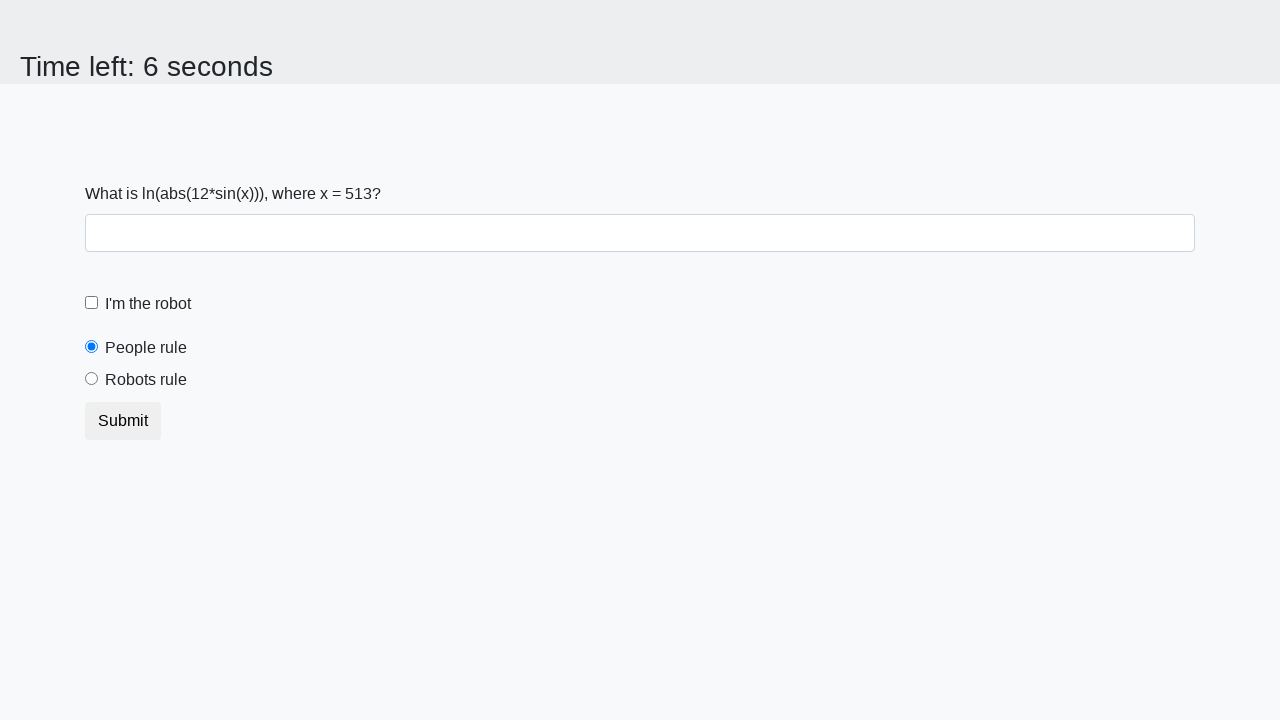

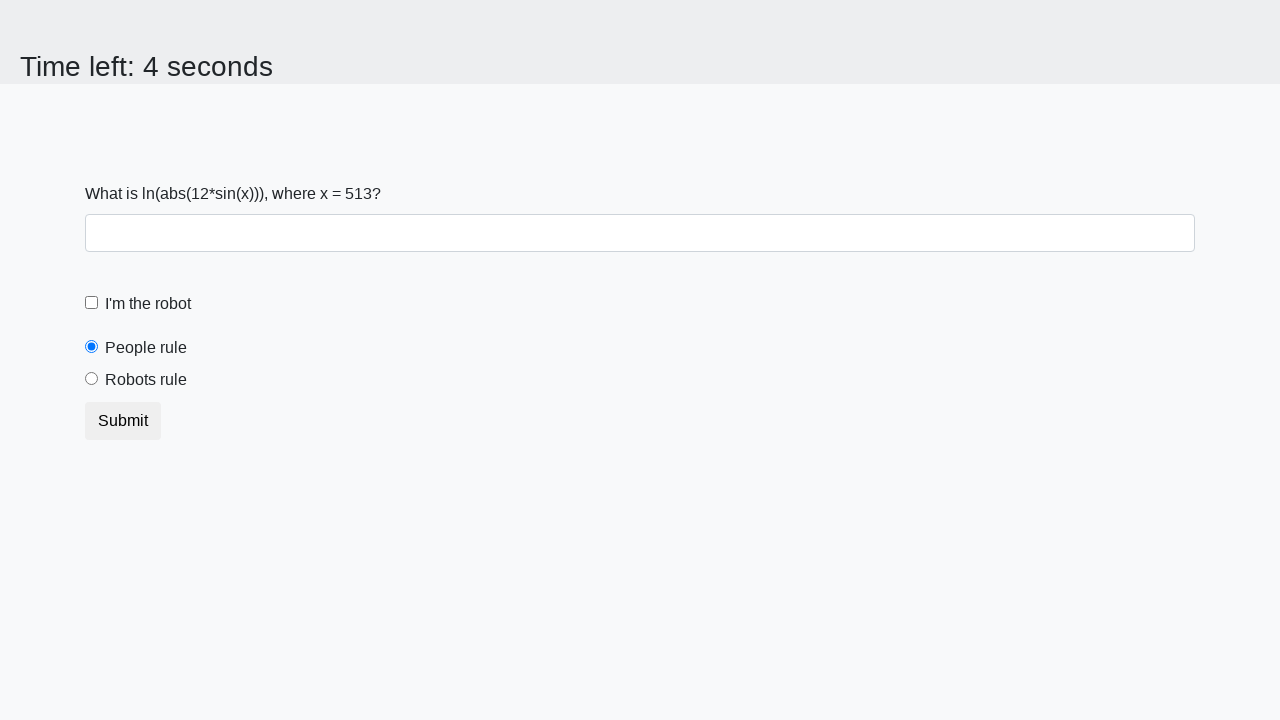